Tests a data types form by filling in personal information fields (name, address, email, phone, city, country, job position, company) and submitting the form, then verifies that the zip code field shows an error (red color) while other fields show success (green color).

Starting URL: https://bonigarcia.dev/selenium-webdriver-java/data-types.html

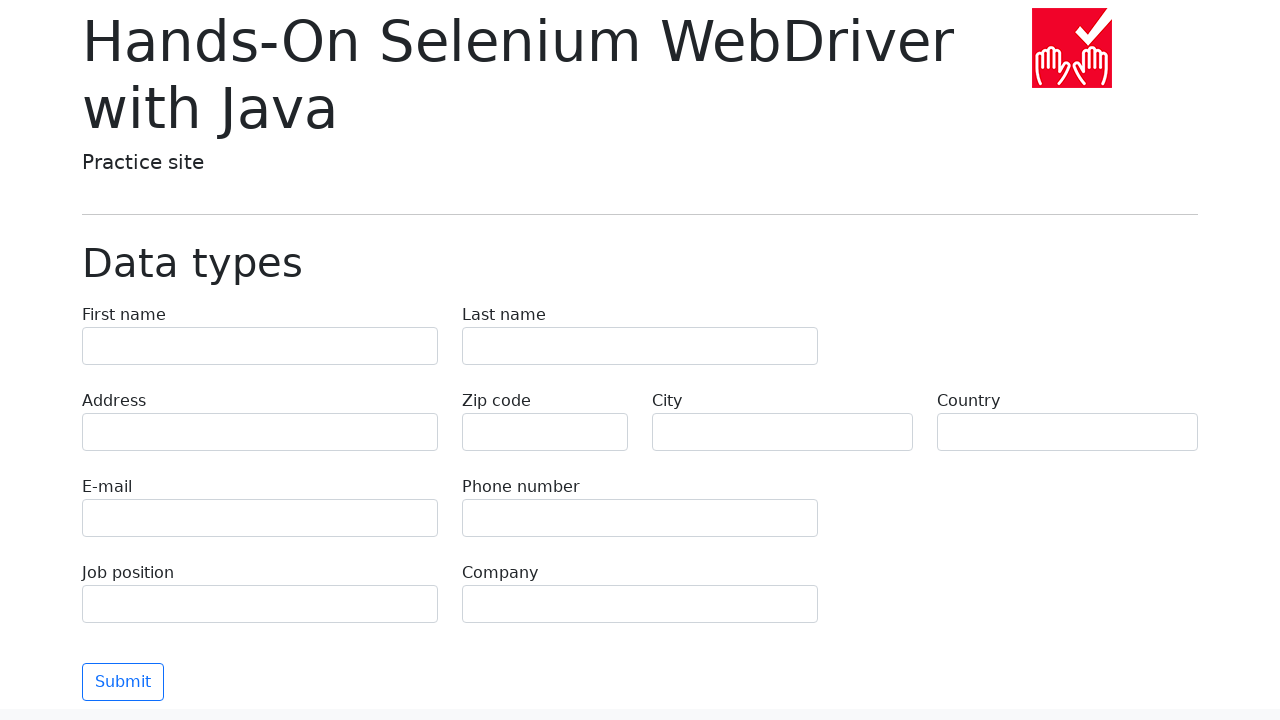

Filled first name field with 'Иван' on input[name='first-name']
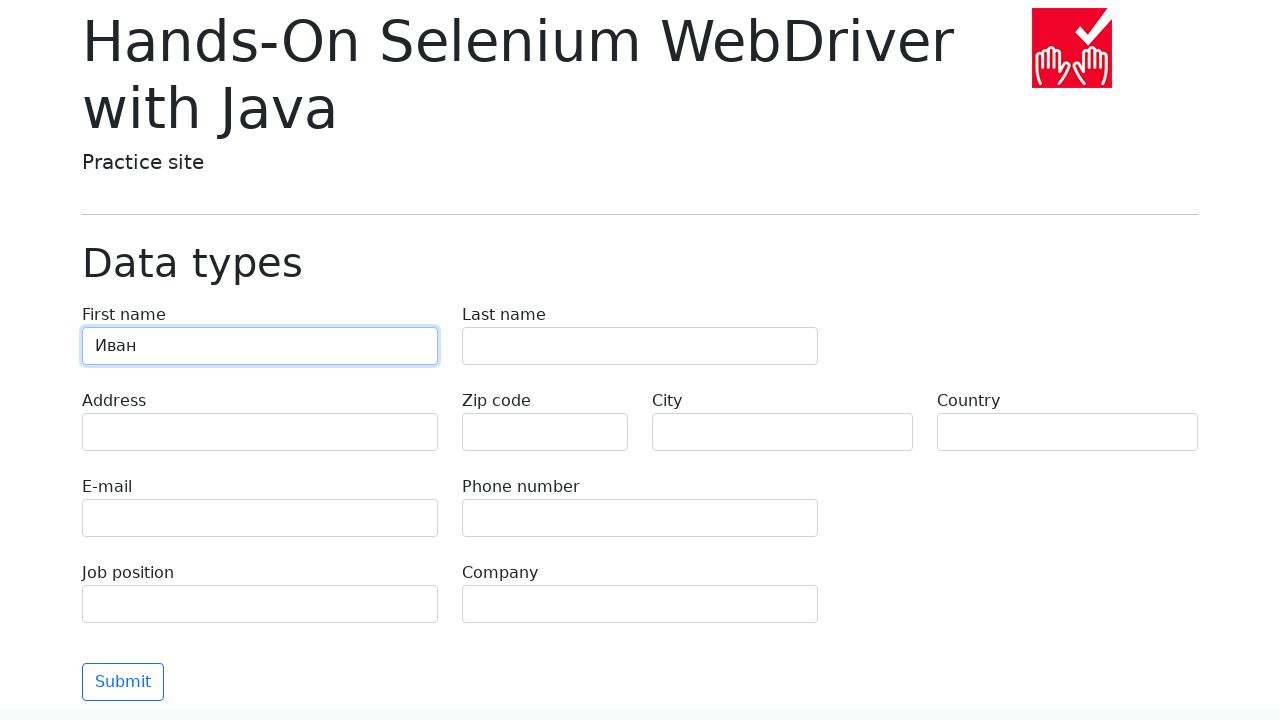

Filled last name field with 'Петров' on input[name='last-name']
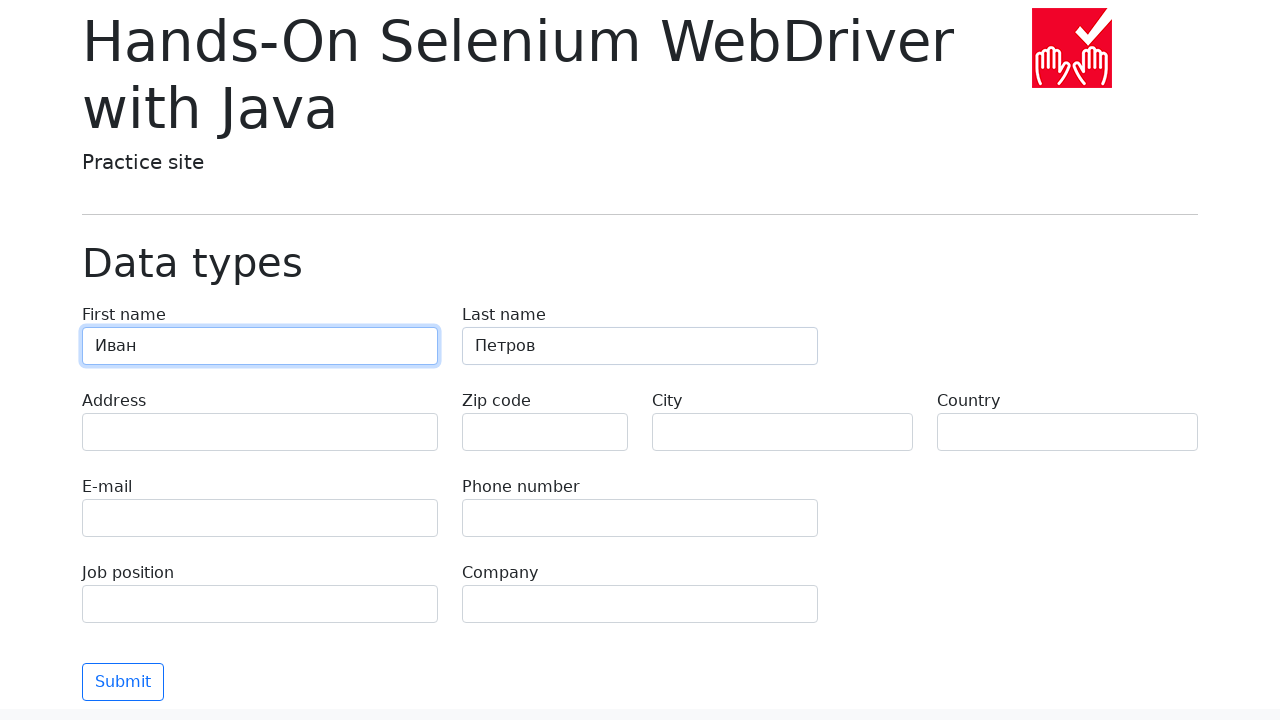

Filled address field with 'Ленина, 55-3' on input[name='address']
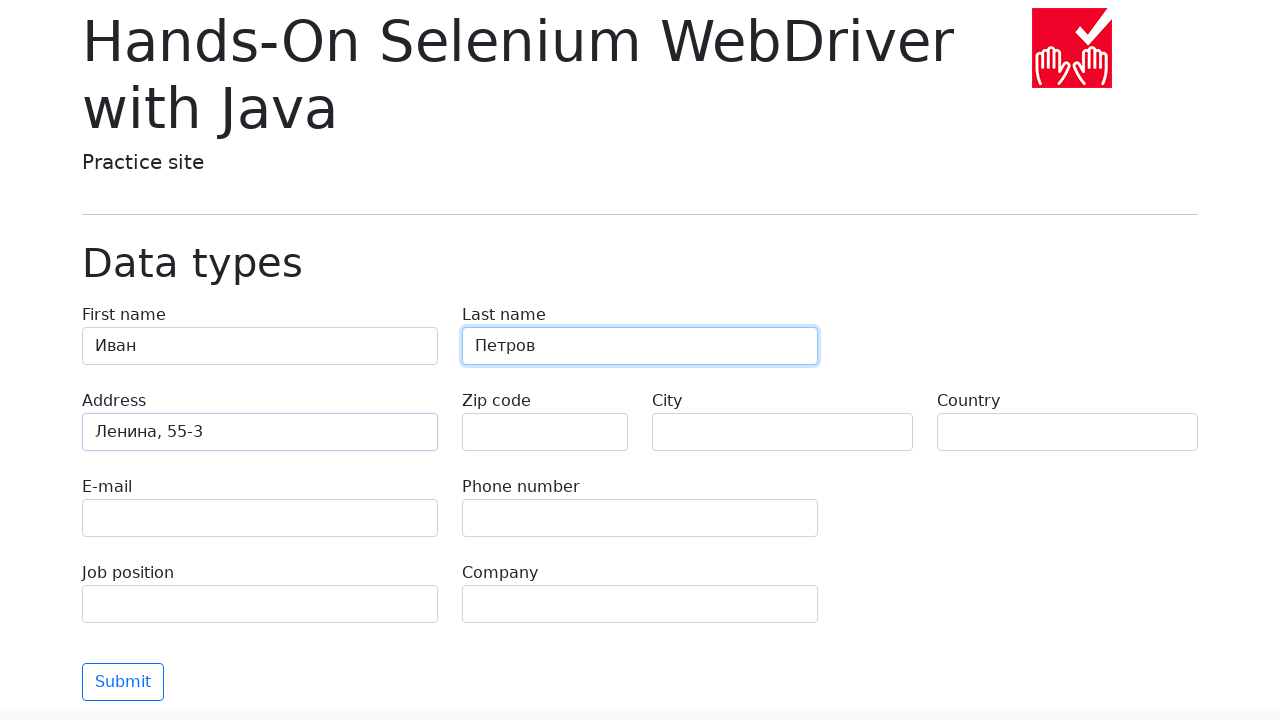

Filled email field with 'test@skypro.com' on input[name='e-mail']
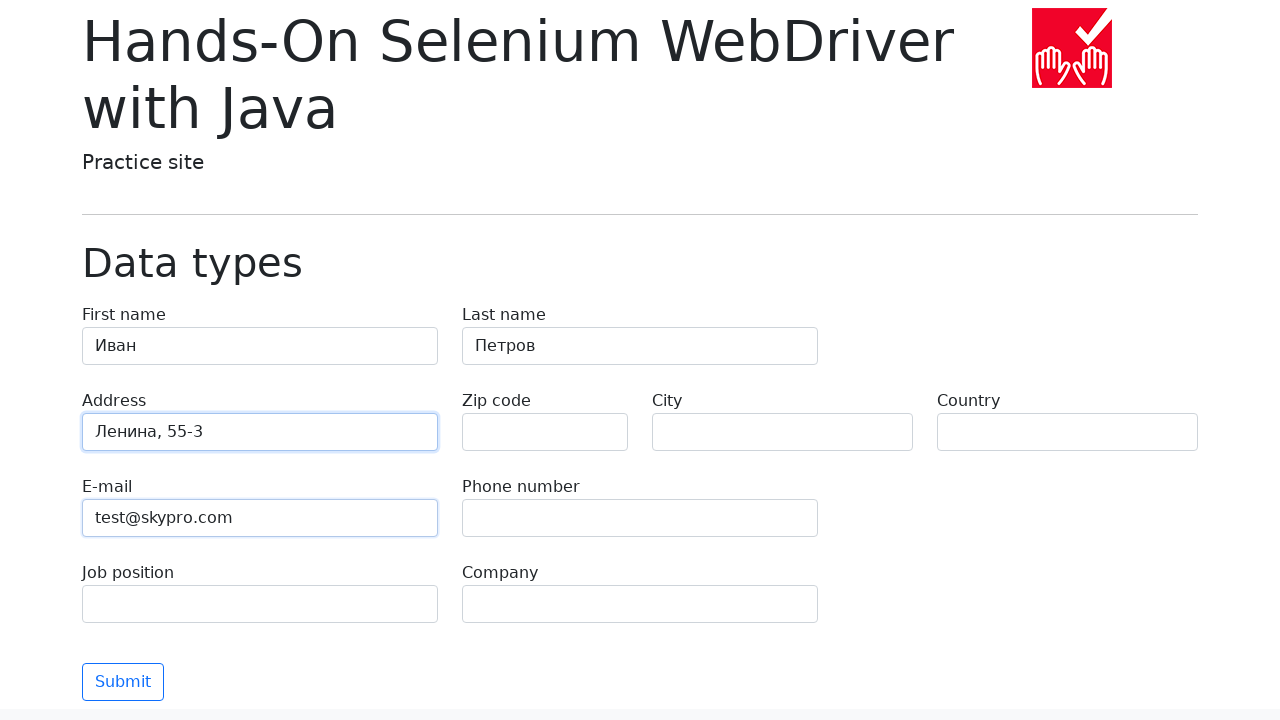

Filled phone field with '+7985899998787' on input[name='phone']
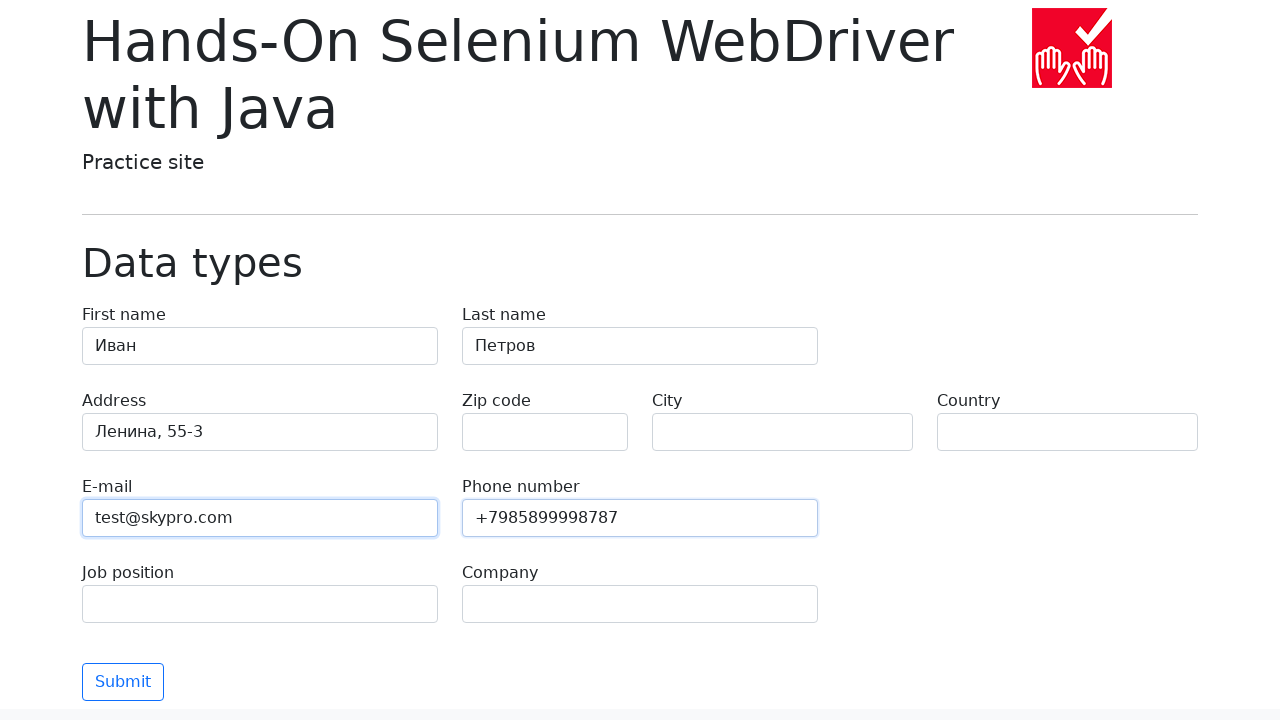

Filled city field with 'Москва' on input[name='city']
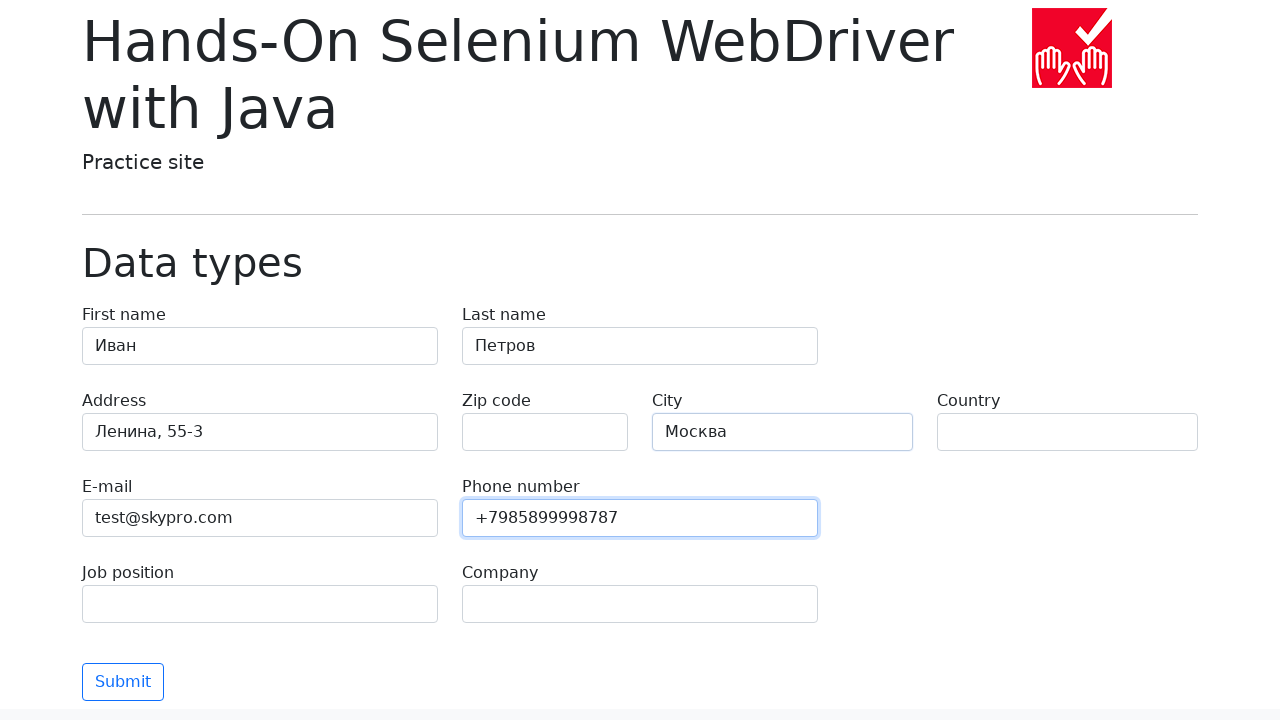

Filled country field with 'Россия' on input[name='country']
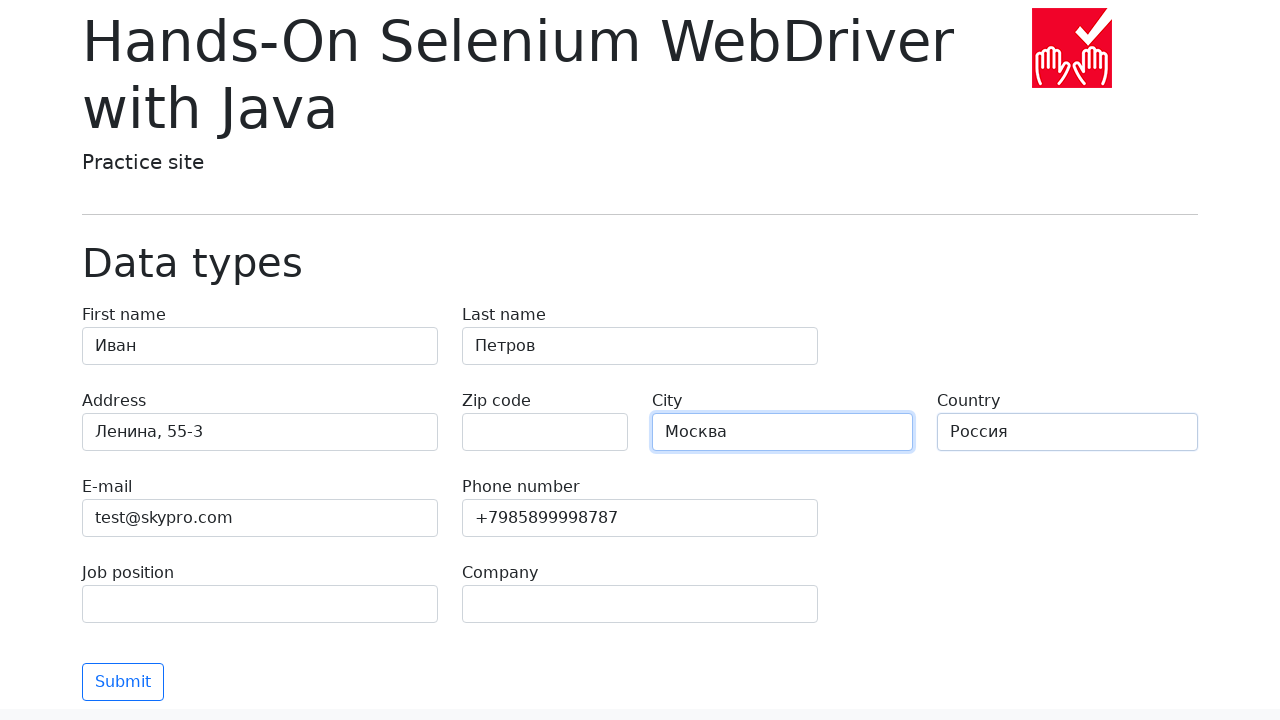

Filled job position field with 'QA' on input[name='job-position']
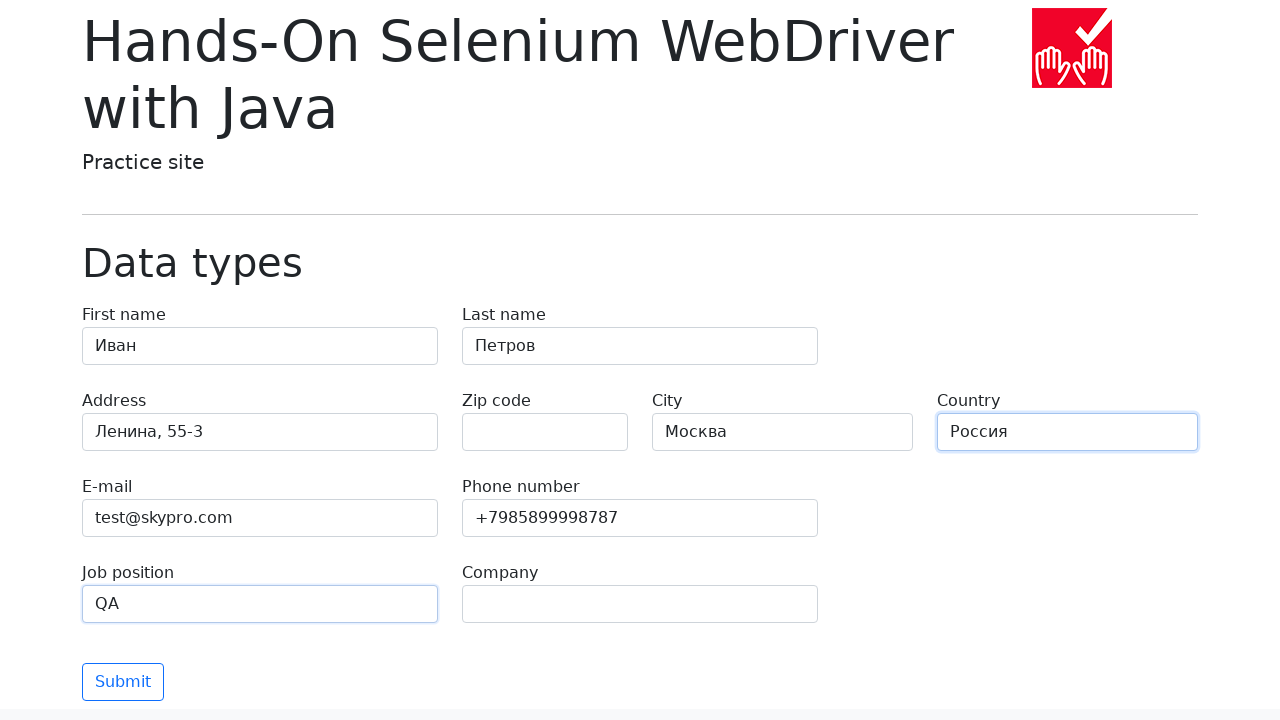

Filled company field with 'SkyPro' on input[name='company']
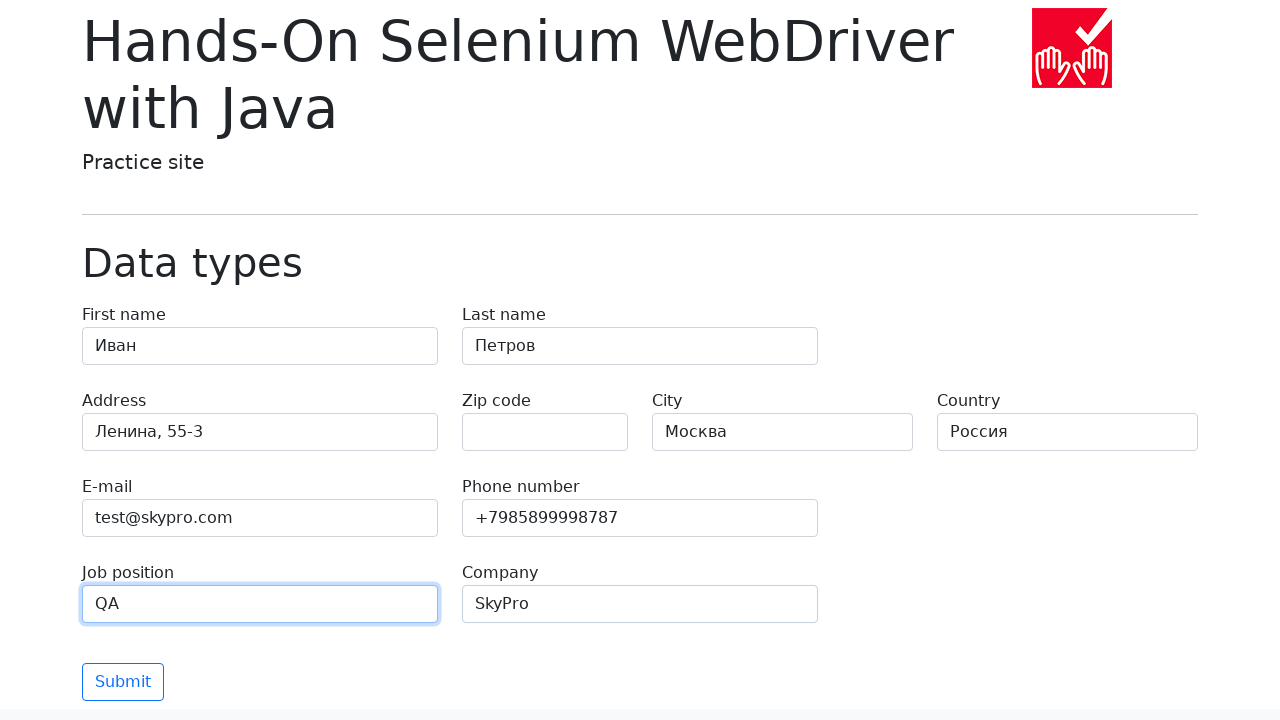

Clicked submit button to submit the form at (123, 682) on button.btn
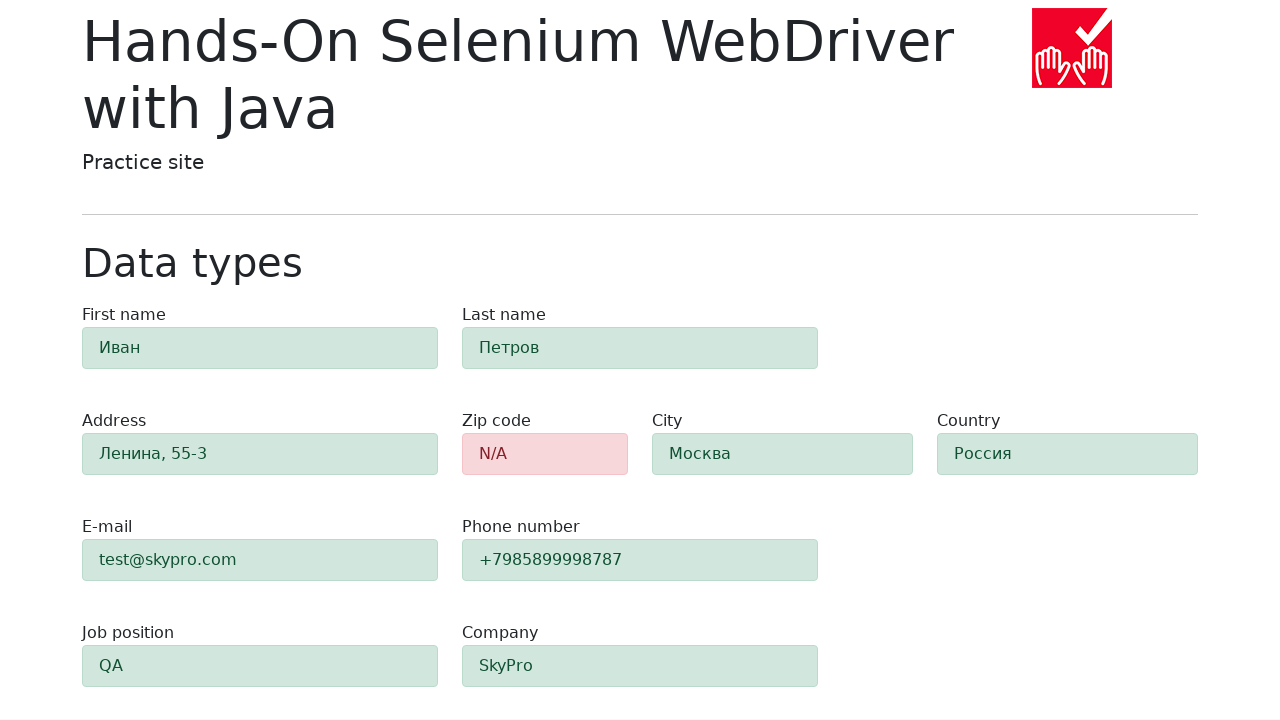

Waited for zip code field to appear after form submission
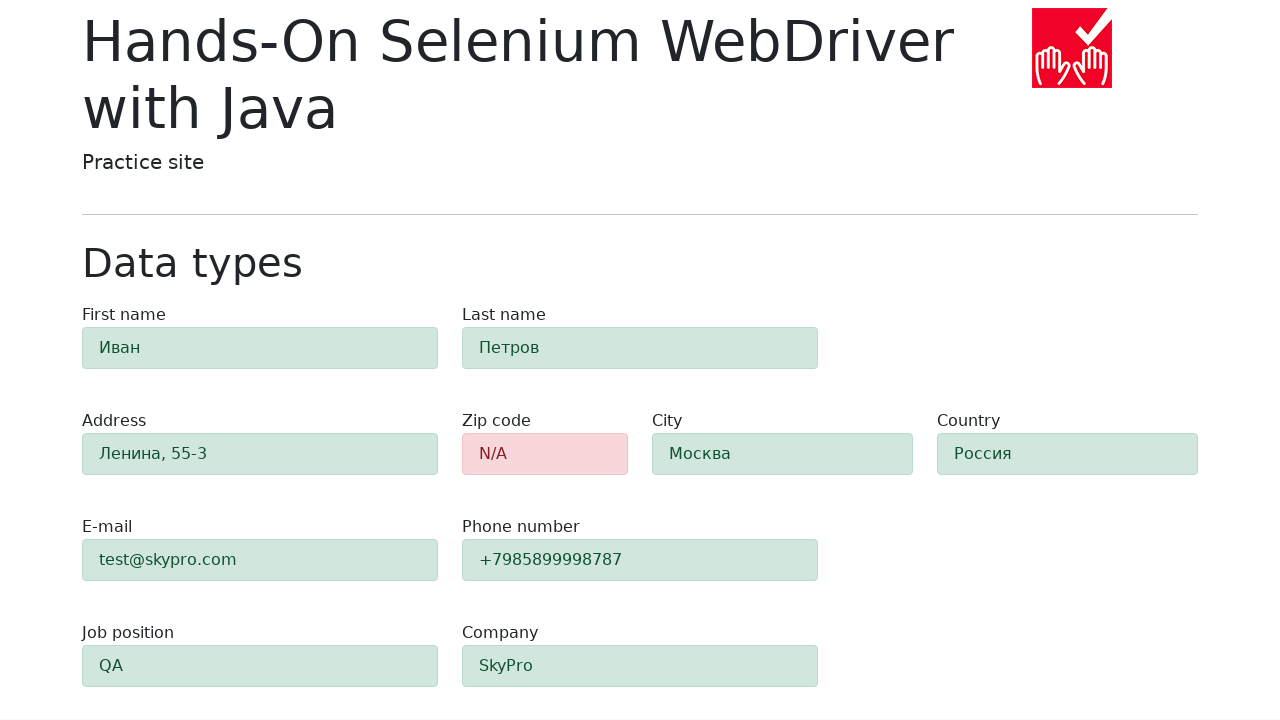

Verified zip code field is visible (error state expected)
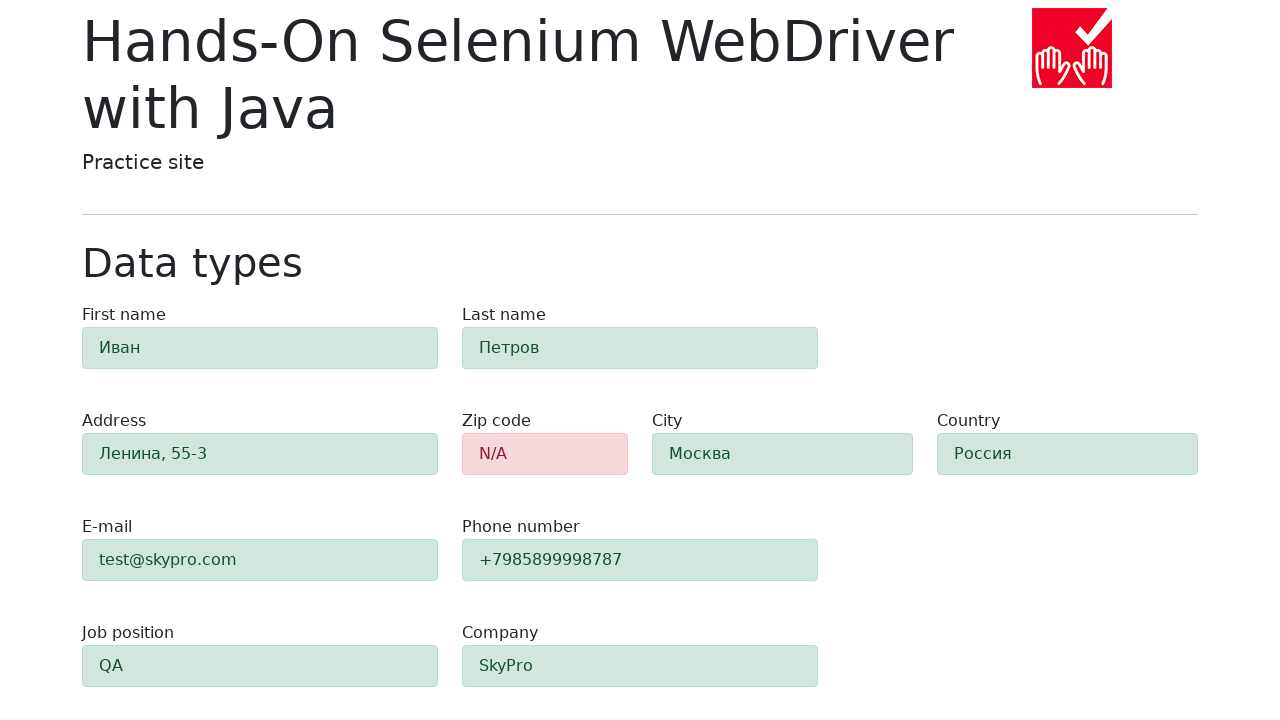

Verified success alert elements are displayed for valid fields
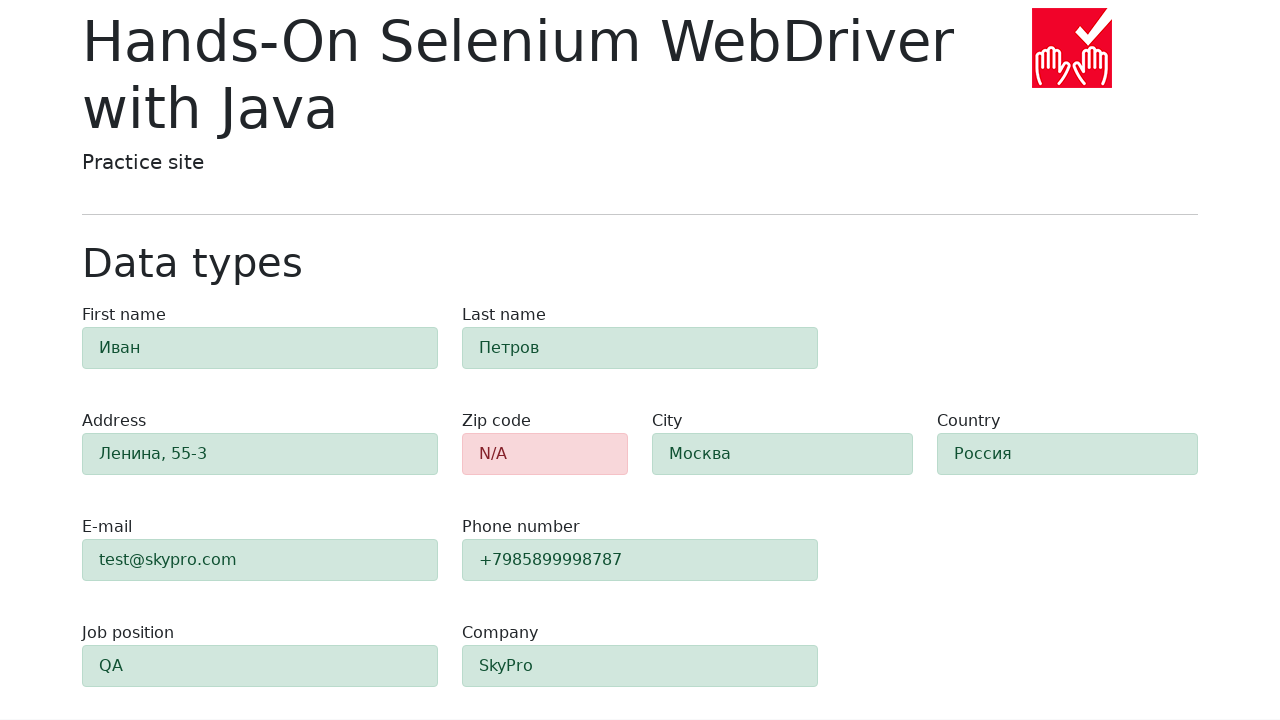

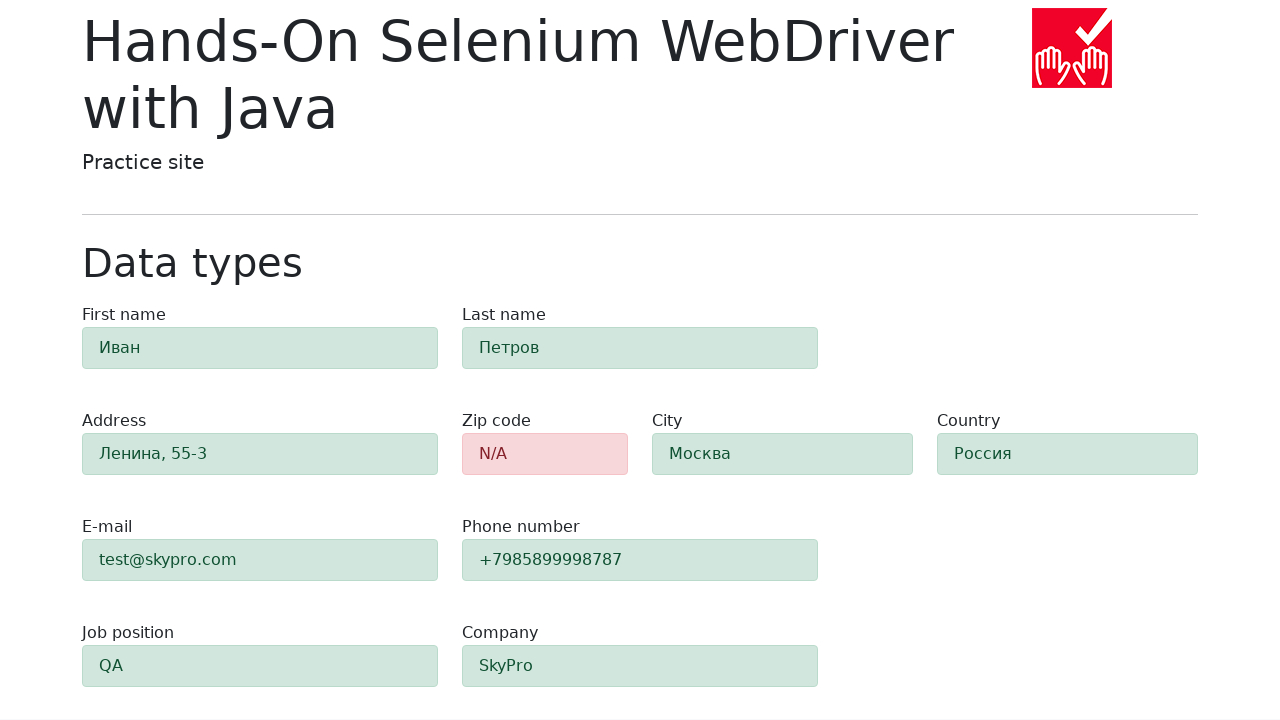